Tests different button interaction types including double-click, right-click, and regular click on a demo page

Starting URL: https://demoqa.com/buttons

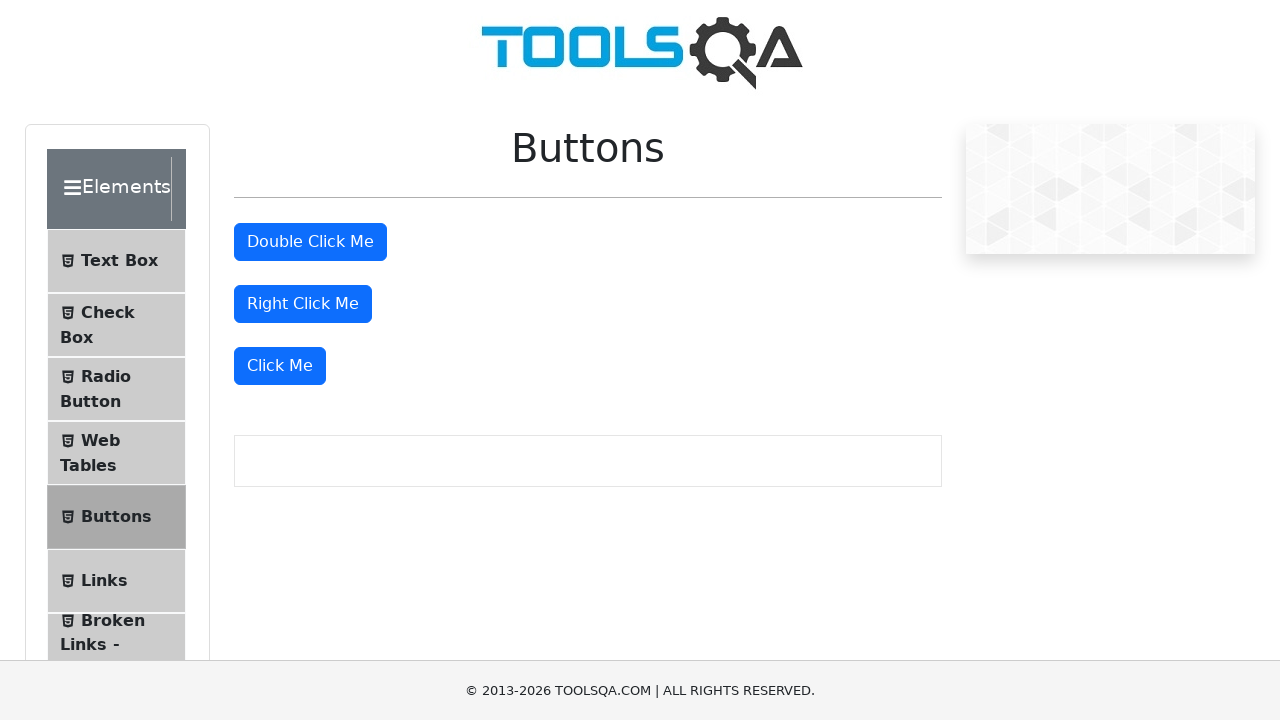

Double-clicked the double-click button at (310, 242) on #doubleClickBtn
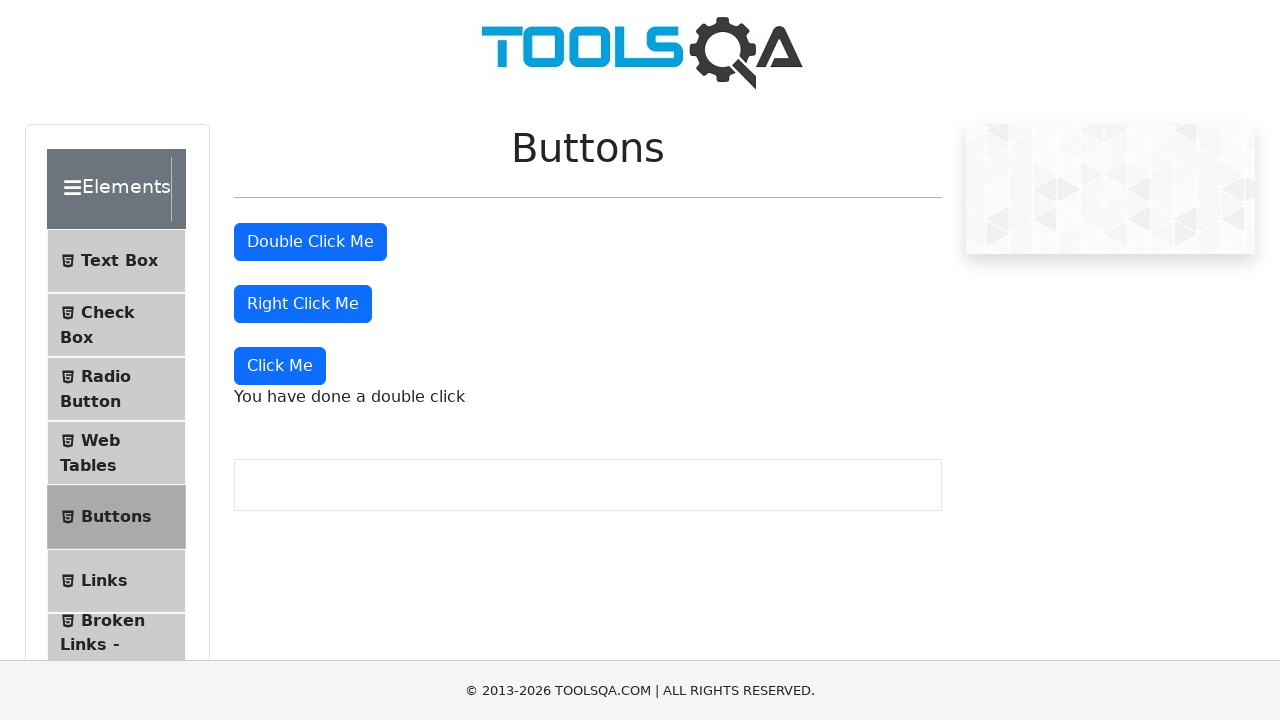

Double-click success message appeared
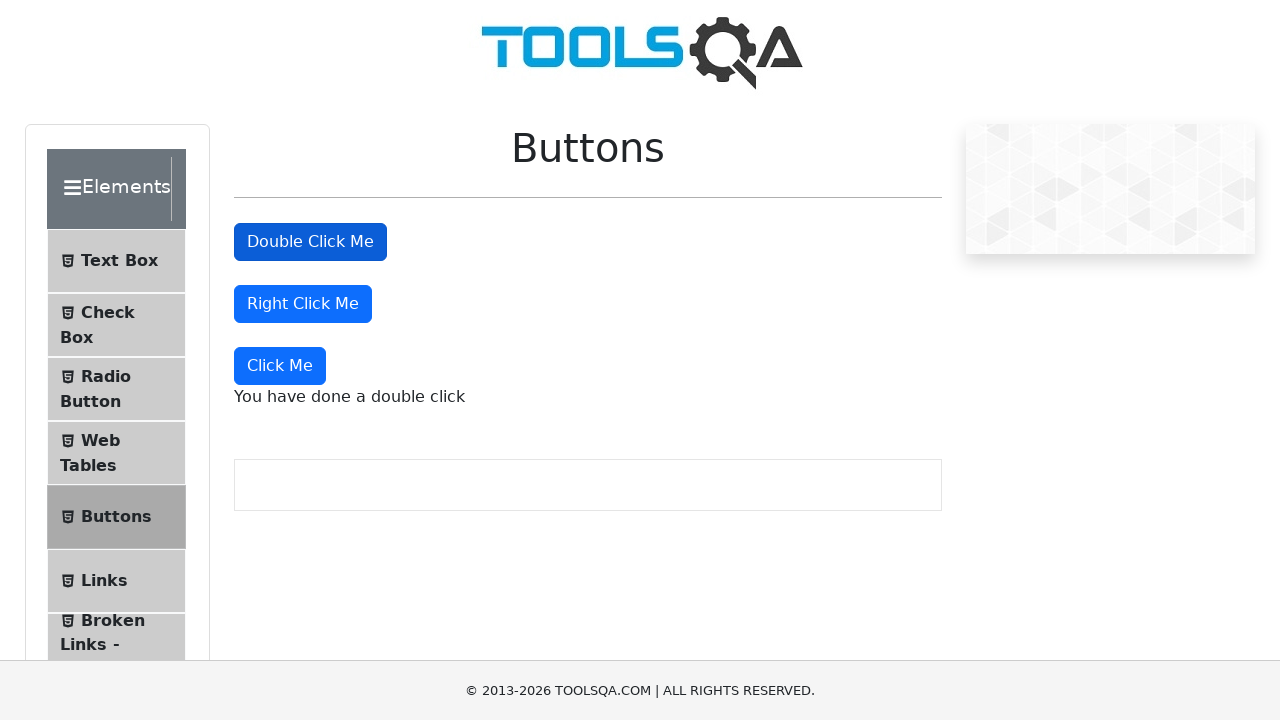

Right-clicked the right-click button at (303, 304) on #rightClickBtn
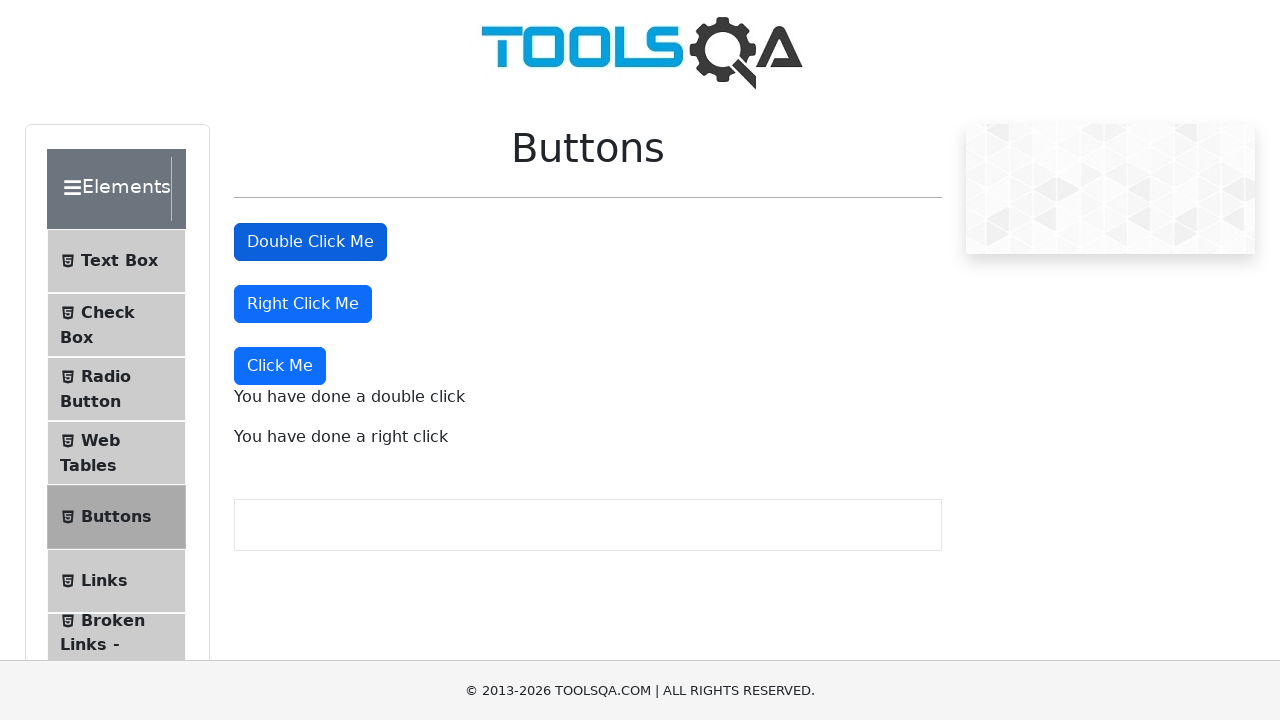

Right-click success message appeared
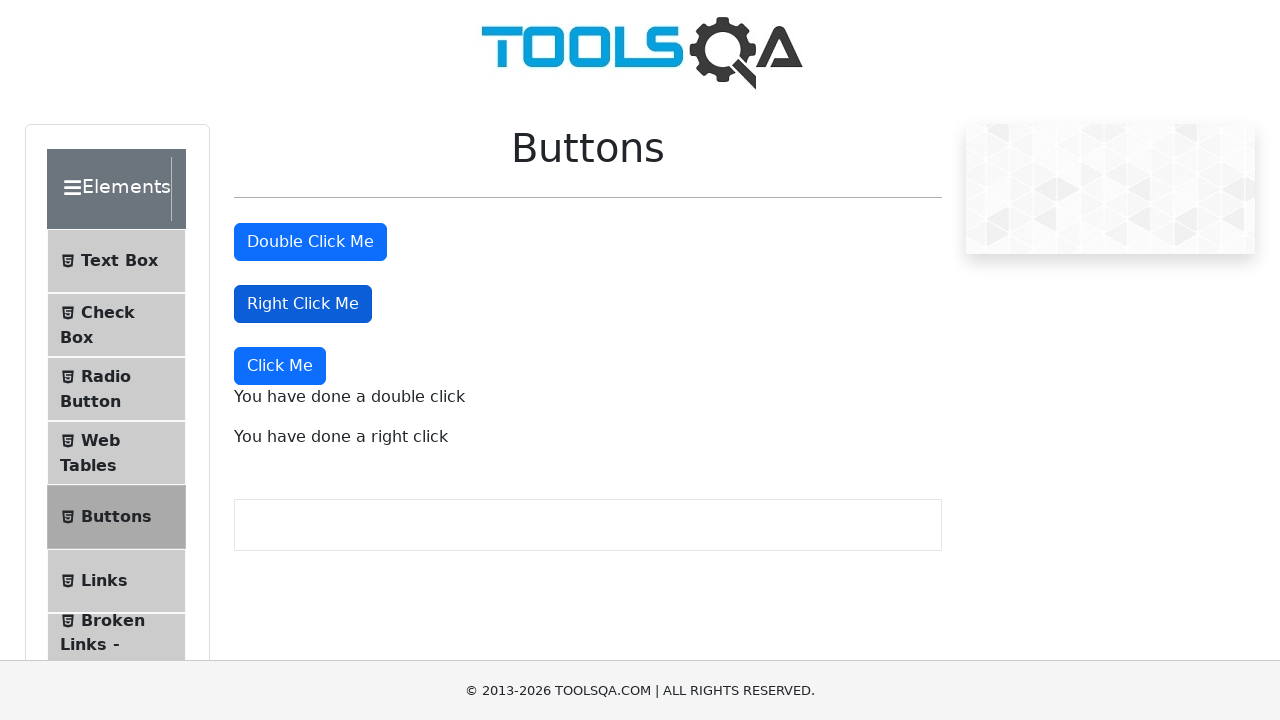

Clicked the dynamic button (last button in the div) at (280, 366) on xpath=//div[last()]/button
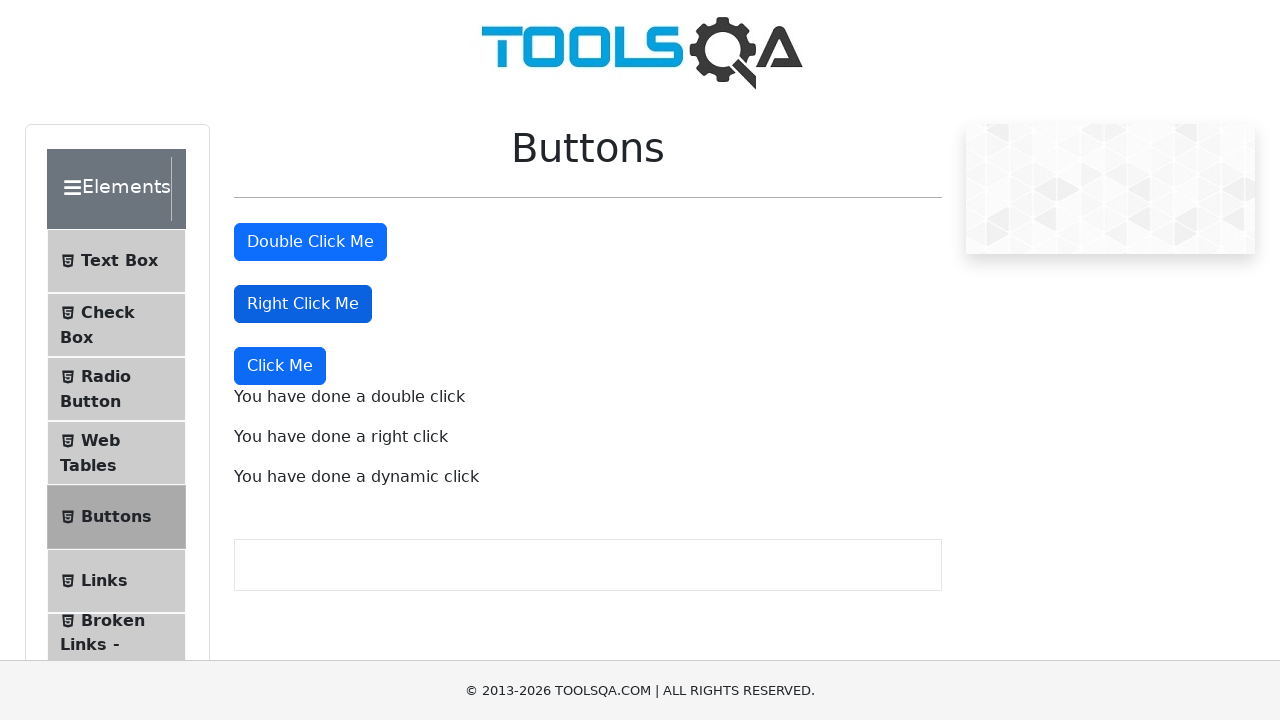

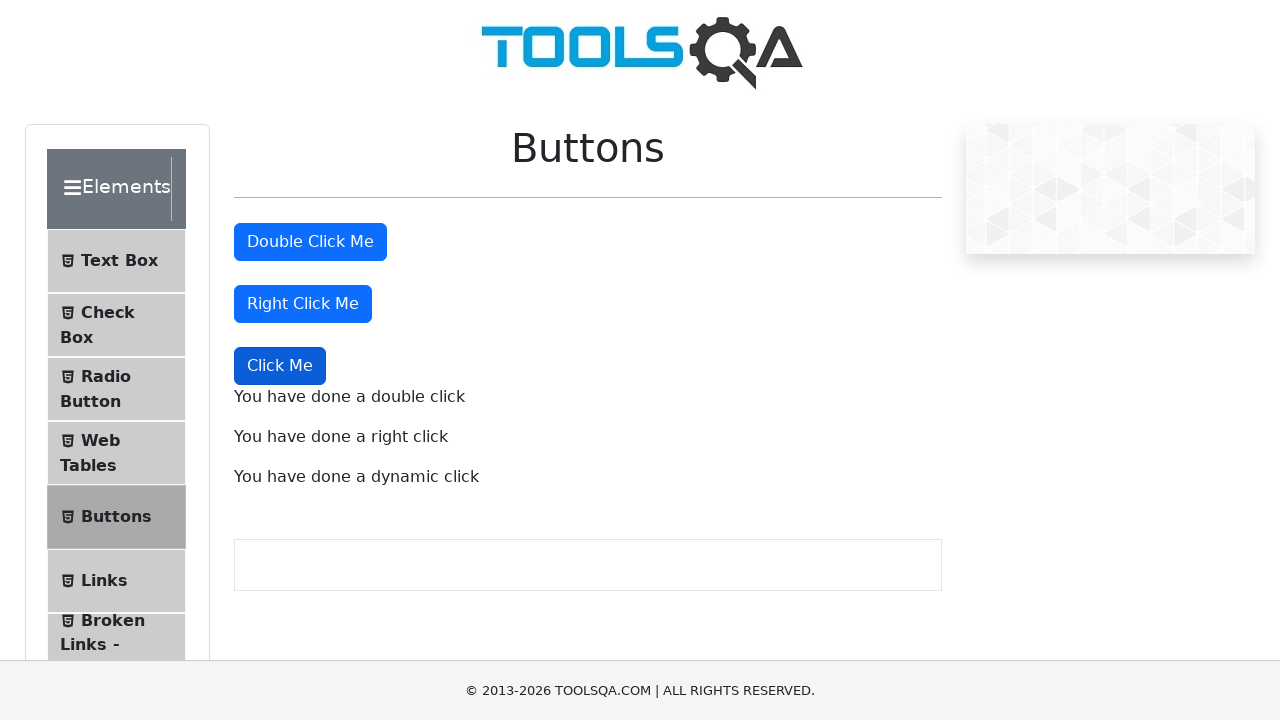